Navigates to objectspy.space website and maximizes the browser window. This is a basic page load test.

Starting URL: https://objectspy.space/

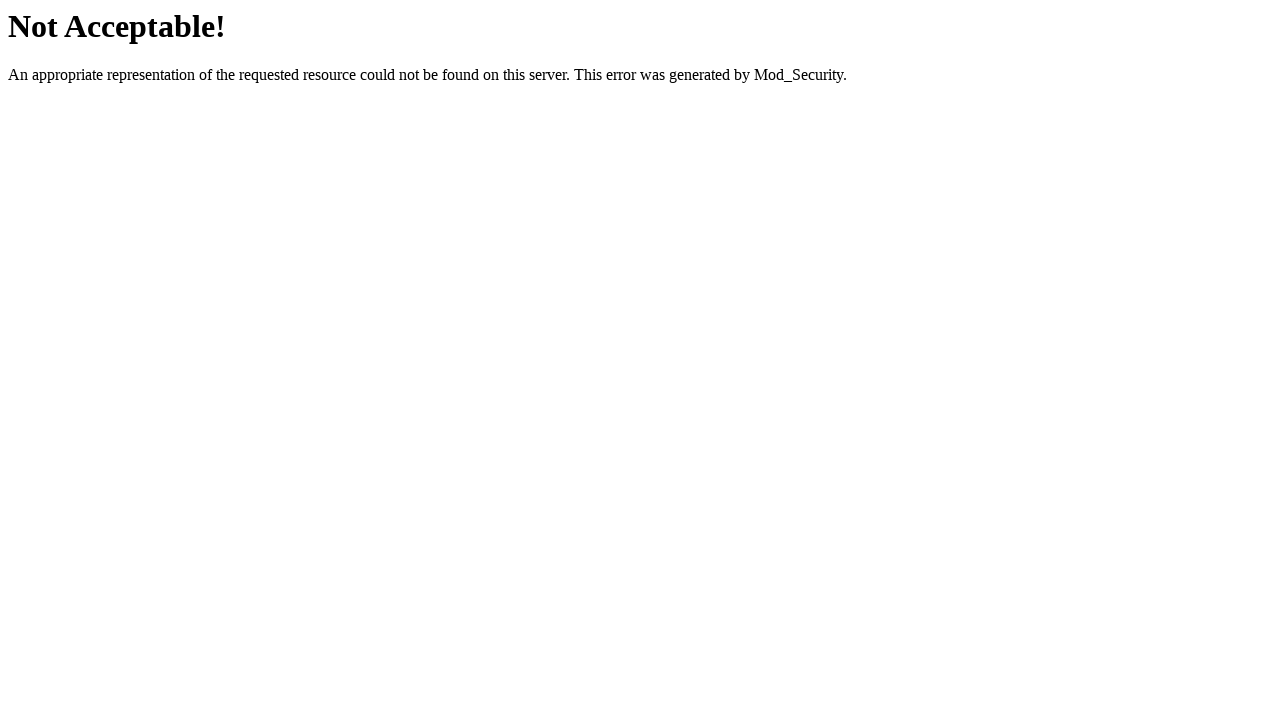

Navigated to https://objectspy.space/
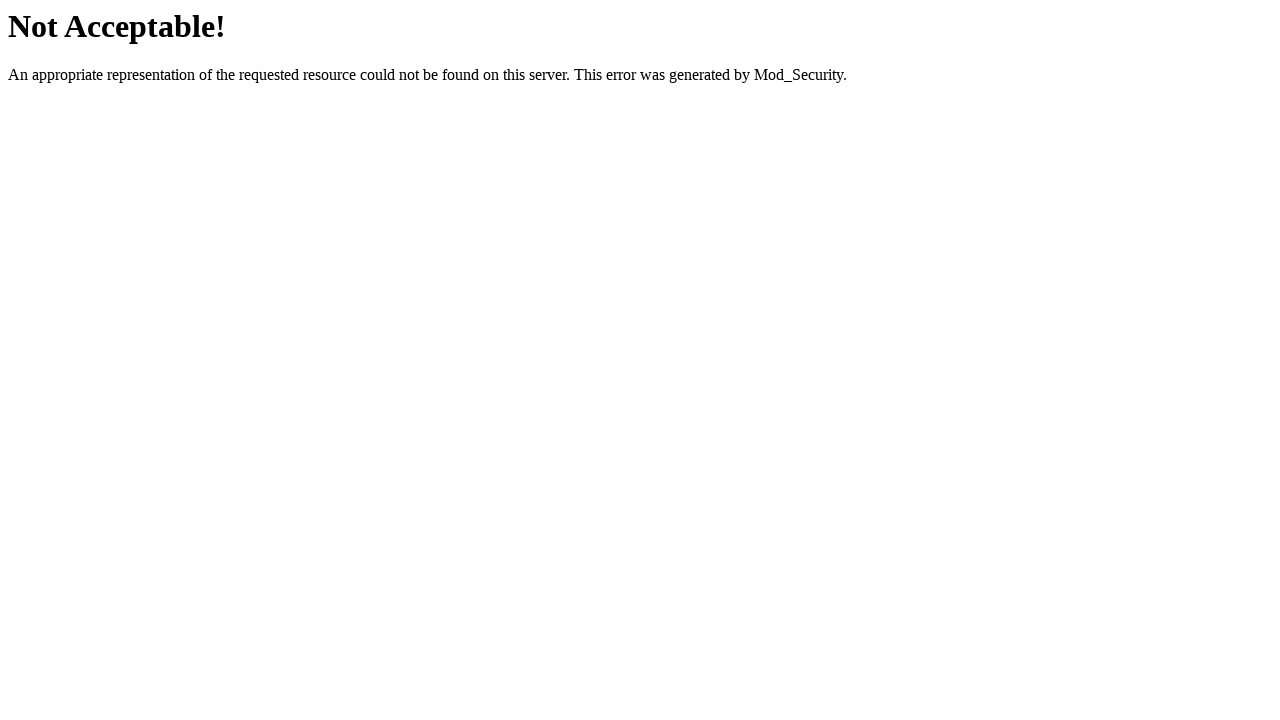

Set viewport size to 1920x1080 (maximized)
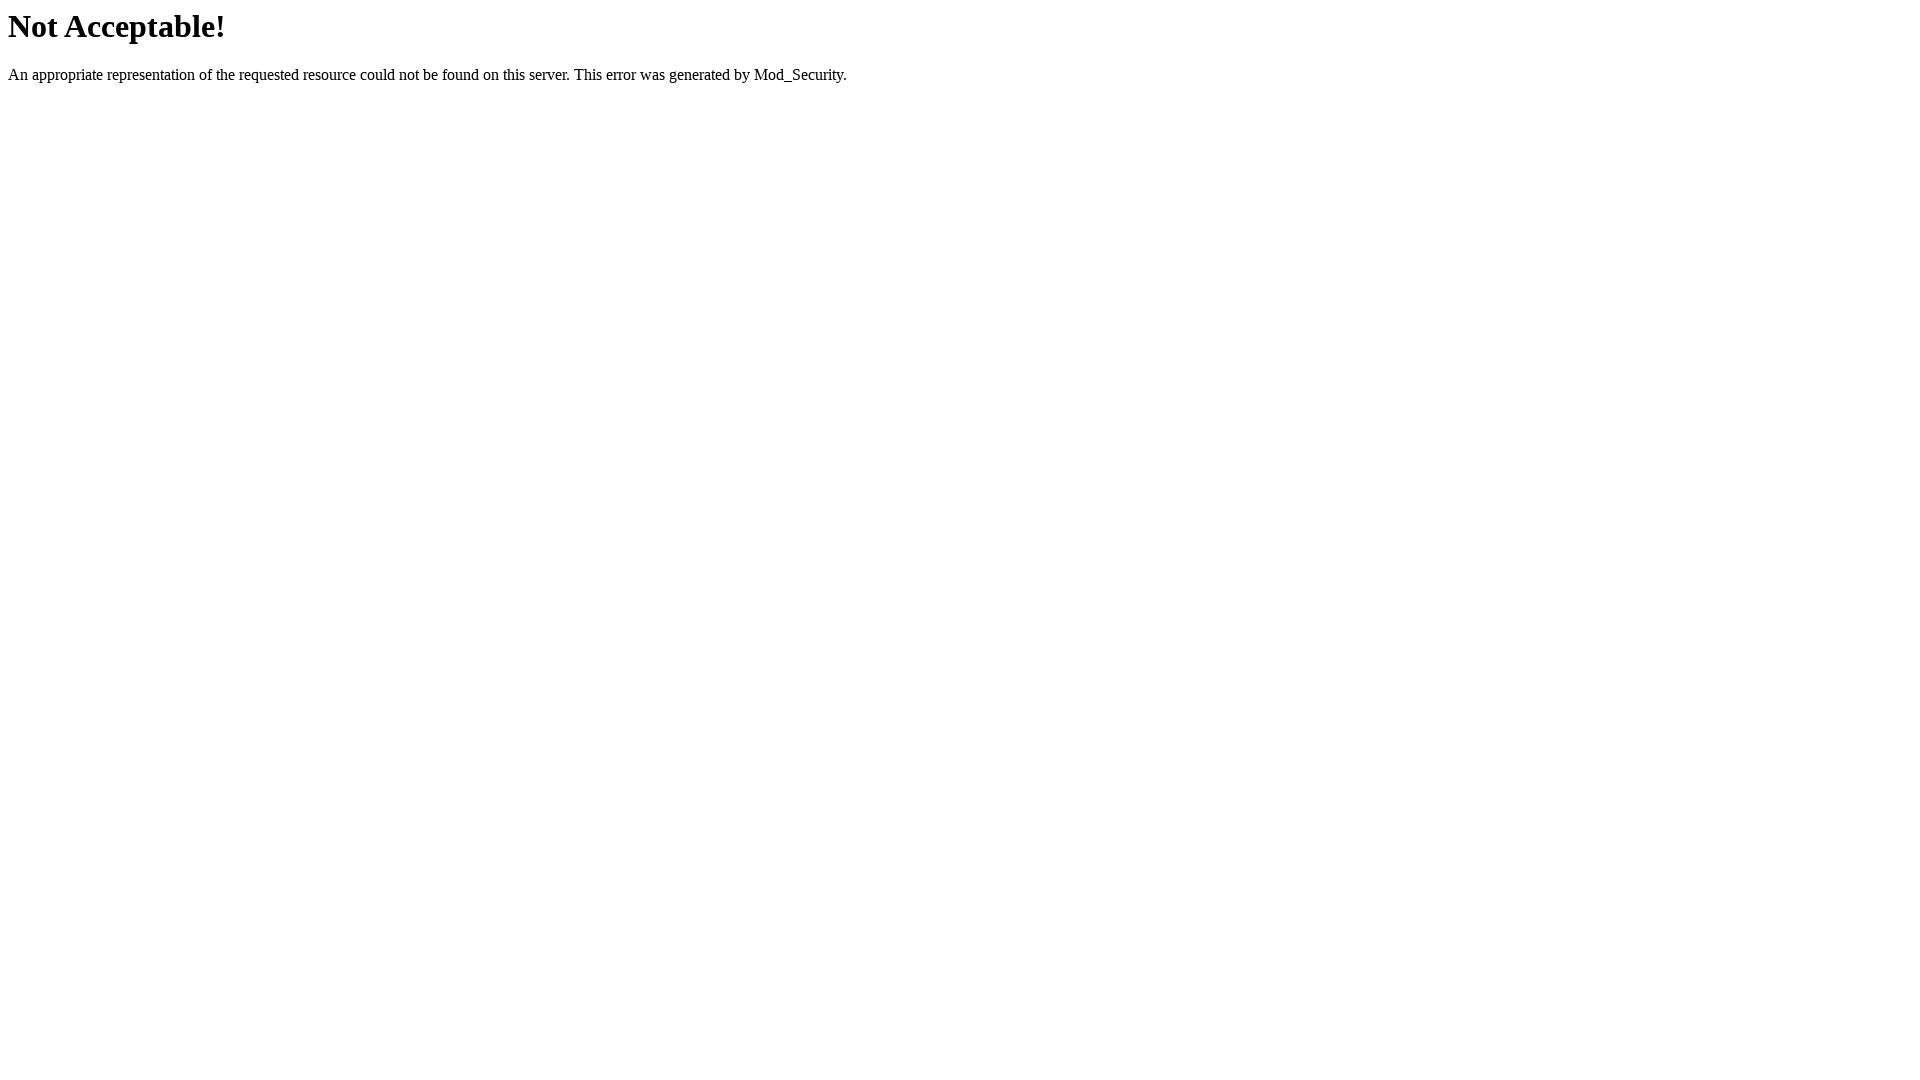

Page fully loaded (domcontentloaded state reached)
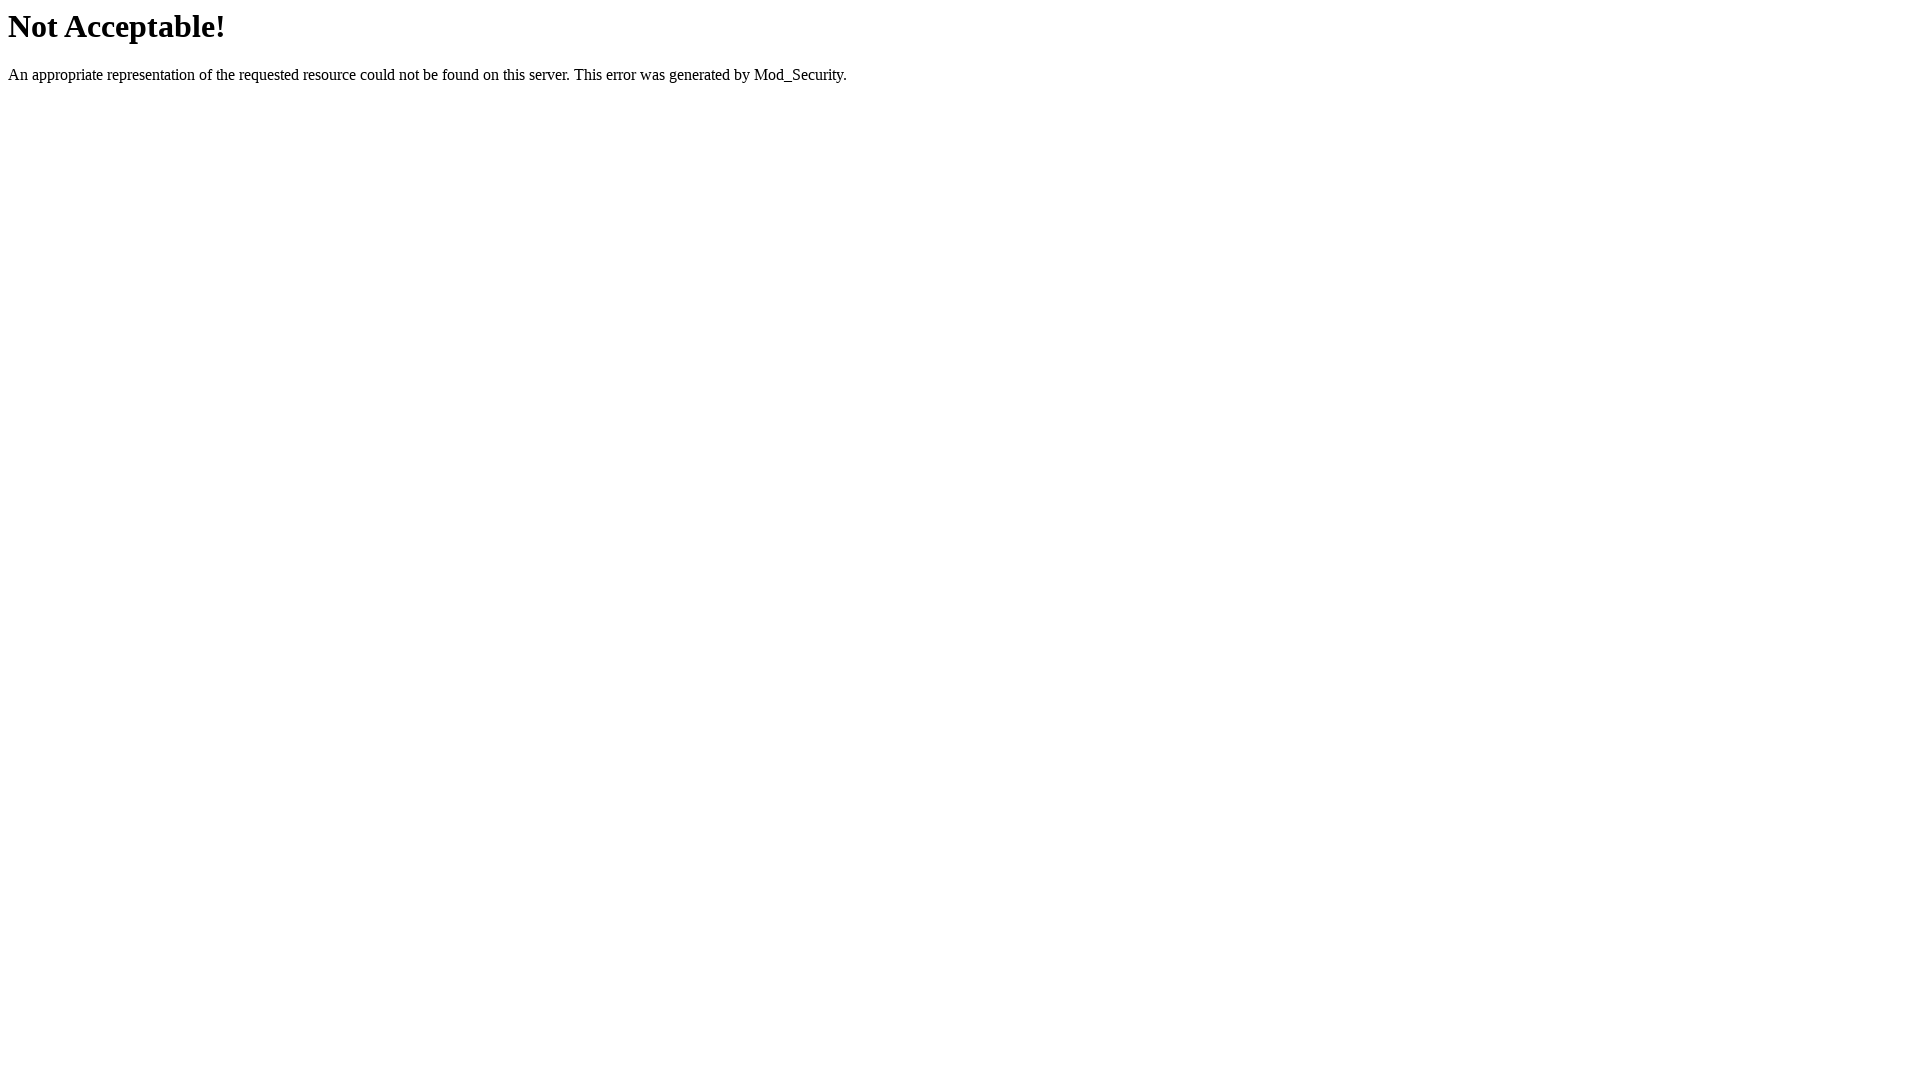

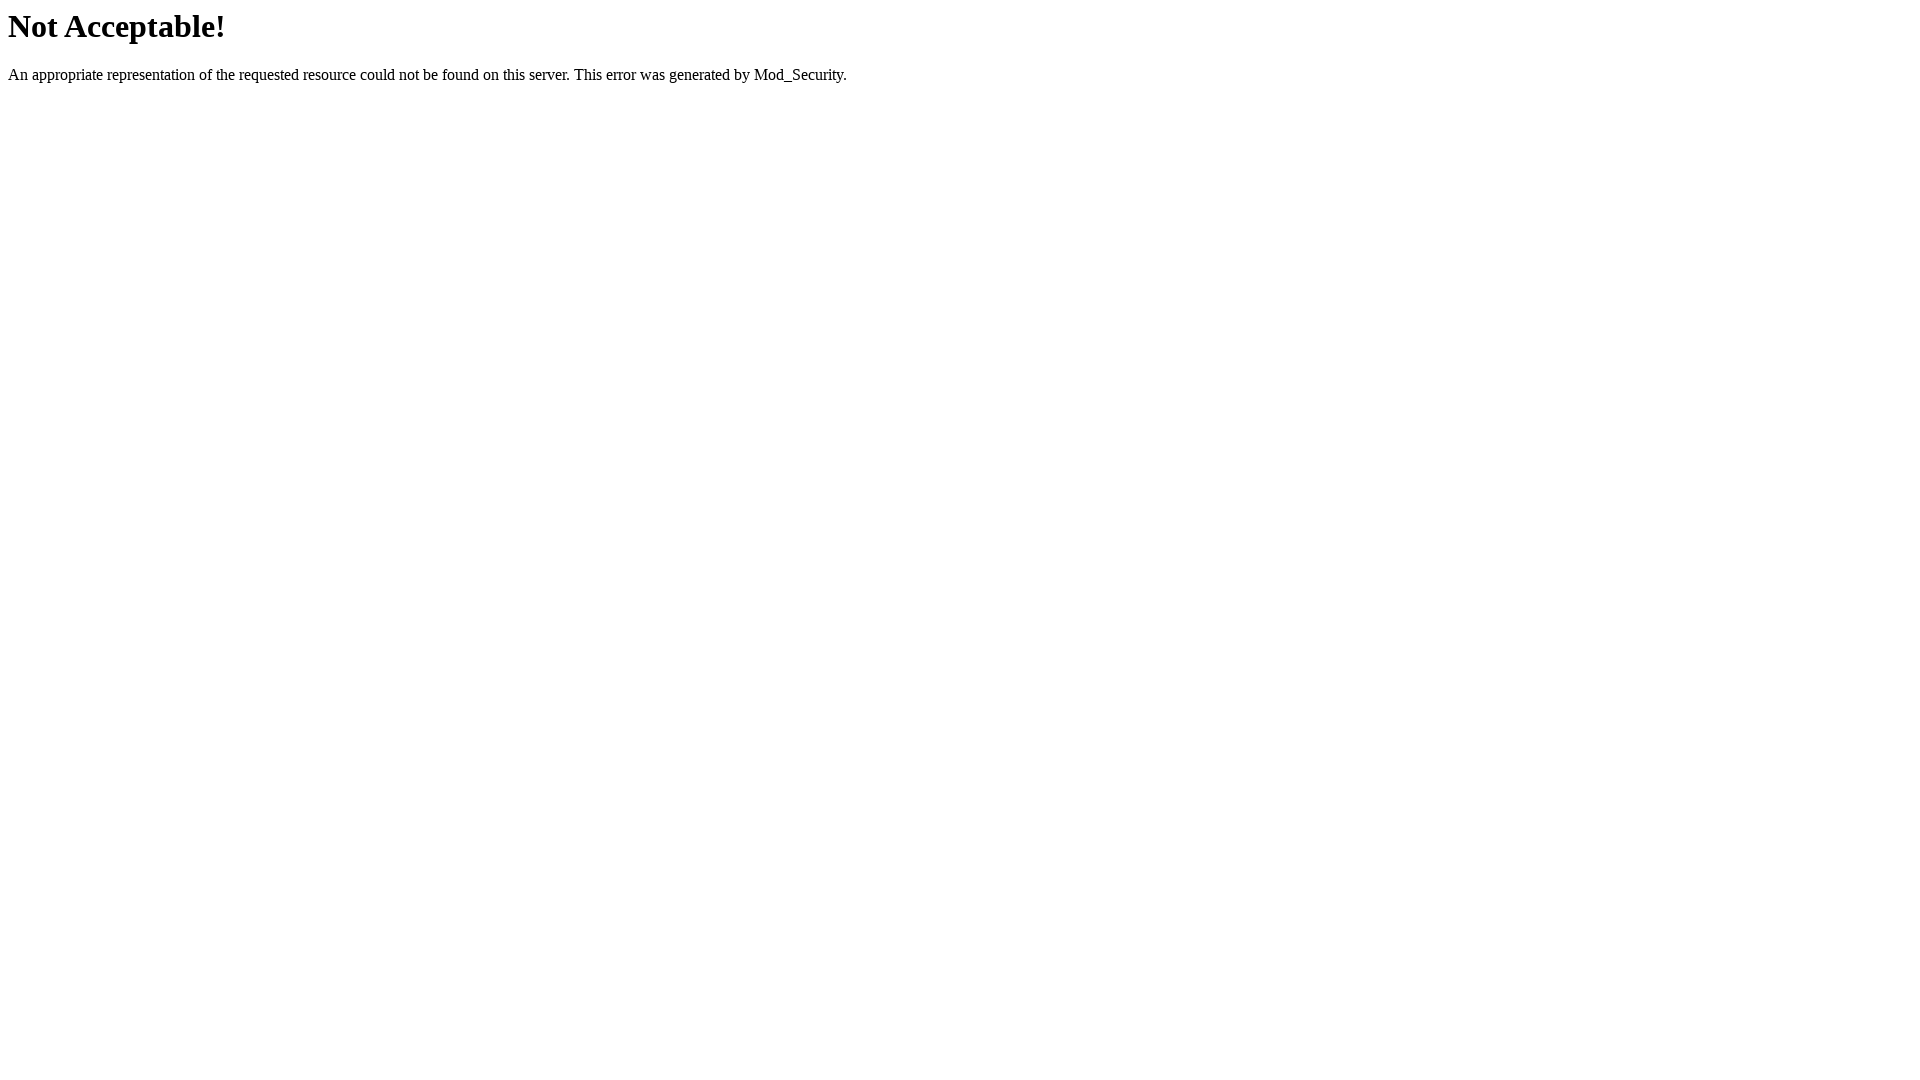